Tests form submission using basic locator strategies with id, name, and class attributes

Starting URL: https://rahulshettyacademy.com/locatorspractice/

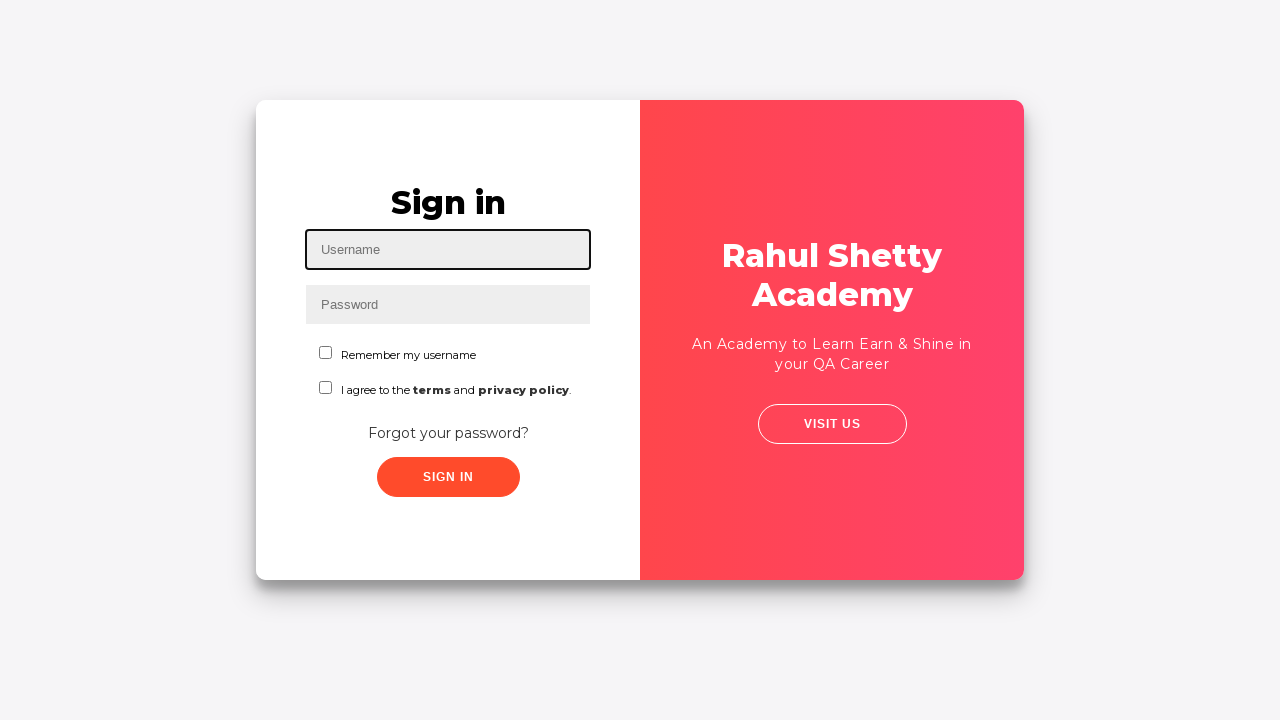

Filled username field with 'john' using id locator on #inputUsername
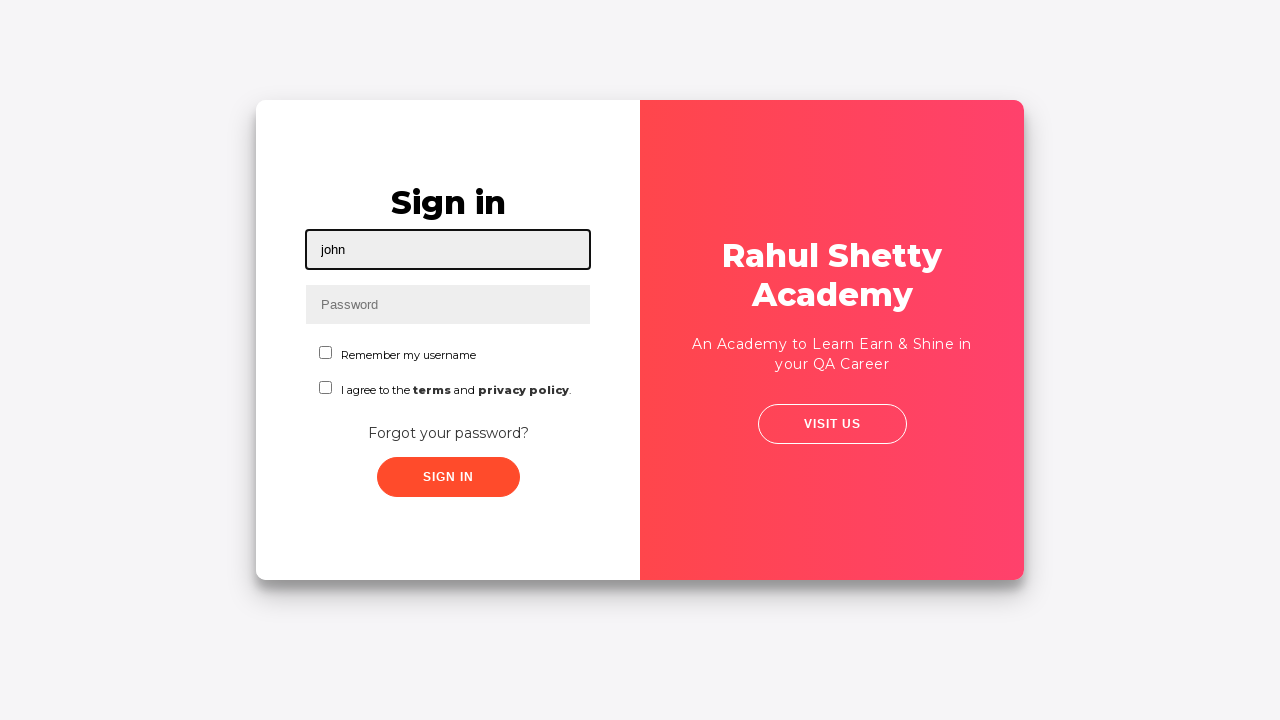

Filled password field with 'white' using name attribute locator on input[name='inputPassword']
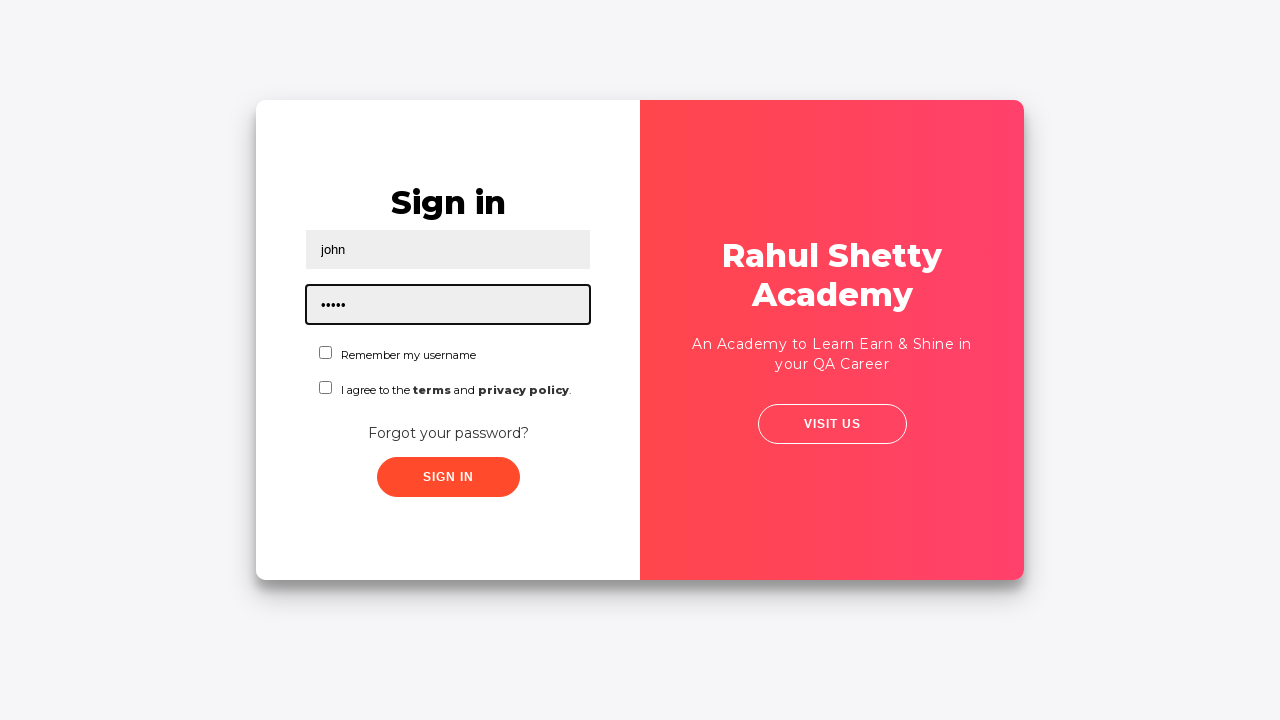

Clicked submit button using class locator to submit form at (448, 477) on .submit
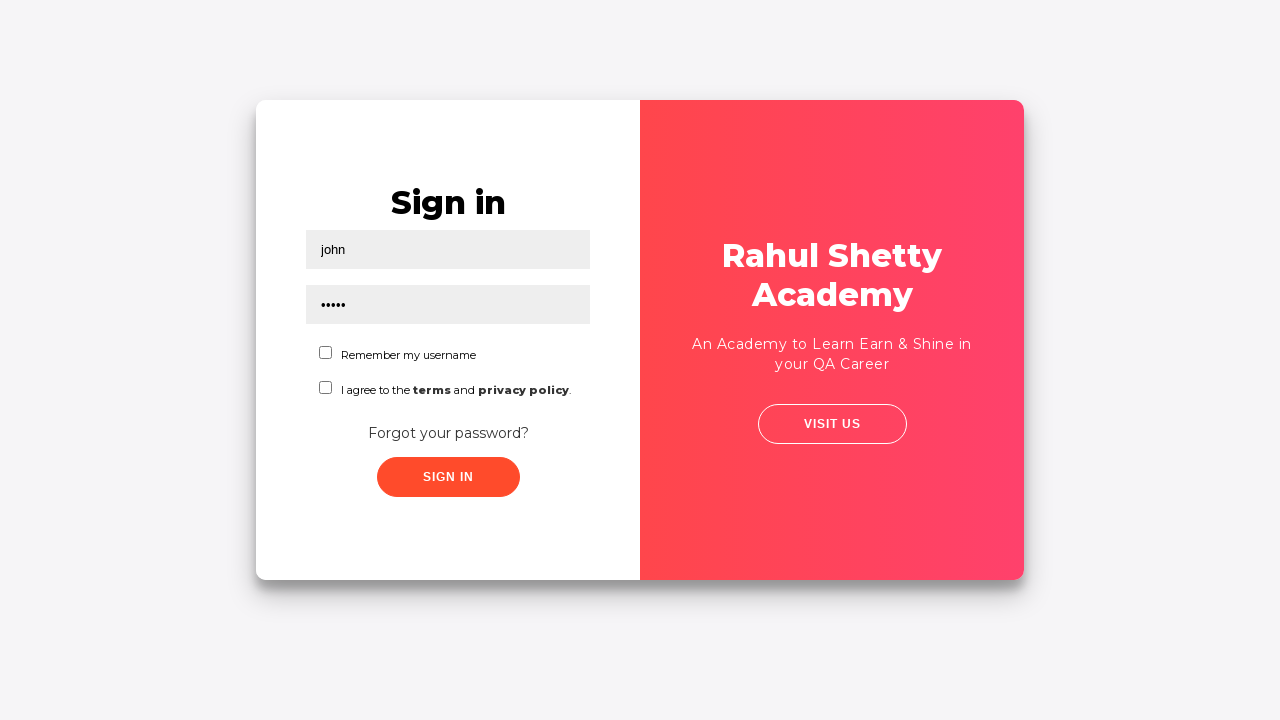

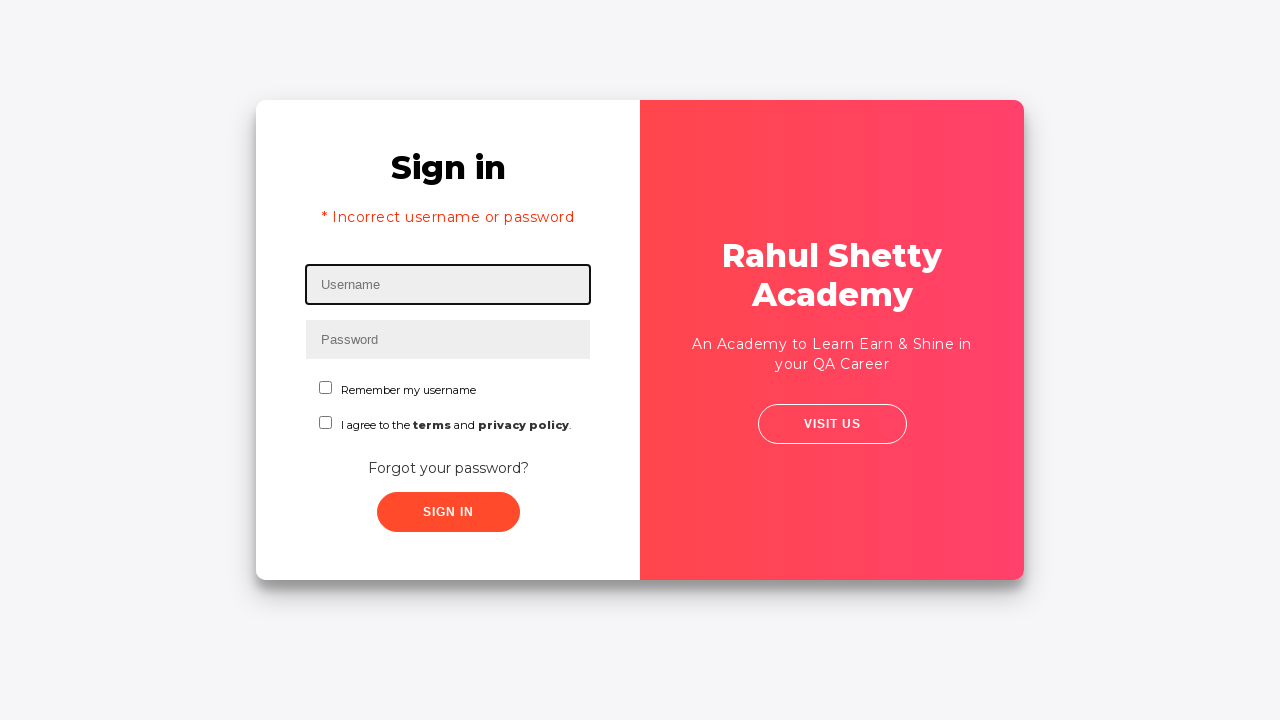